Automates creating a new "burn after read" paste on Pastebin by selecting the burn option, filling the text area, and submitting the form

Starting URL: https://pastebin.com

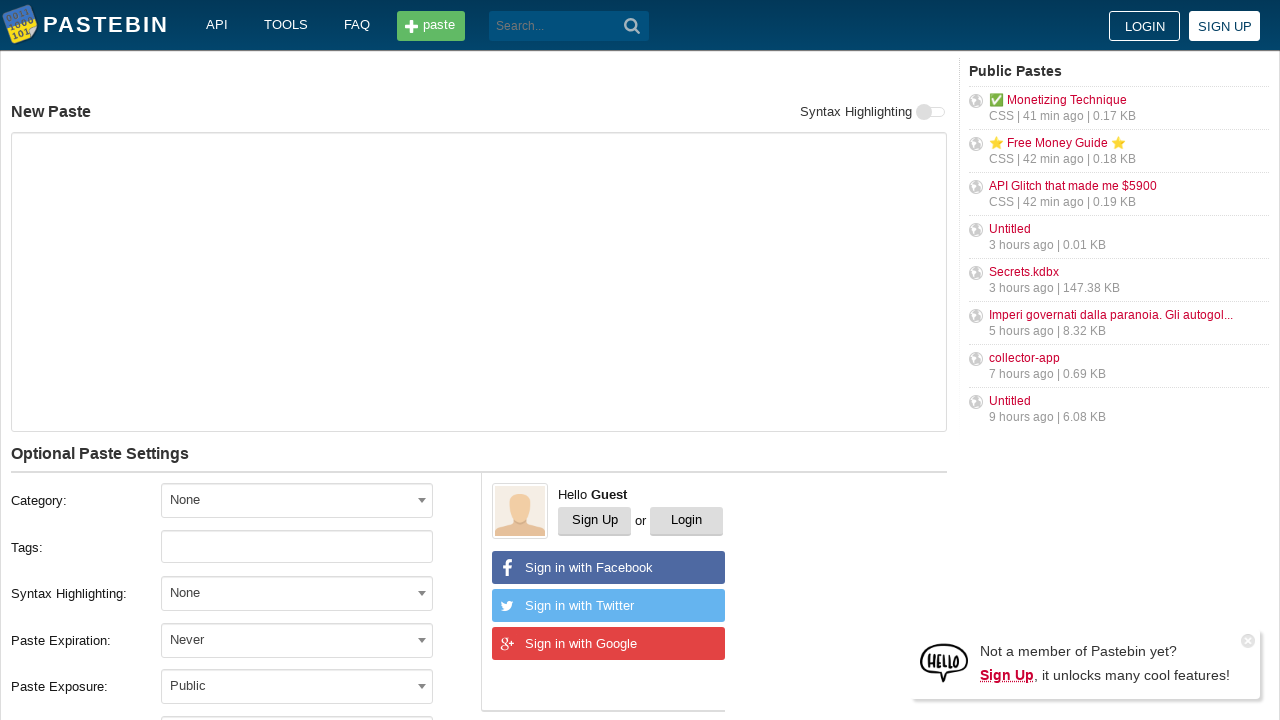

Located the burn after read checkbox label
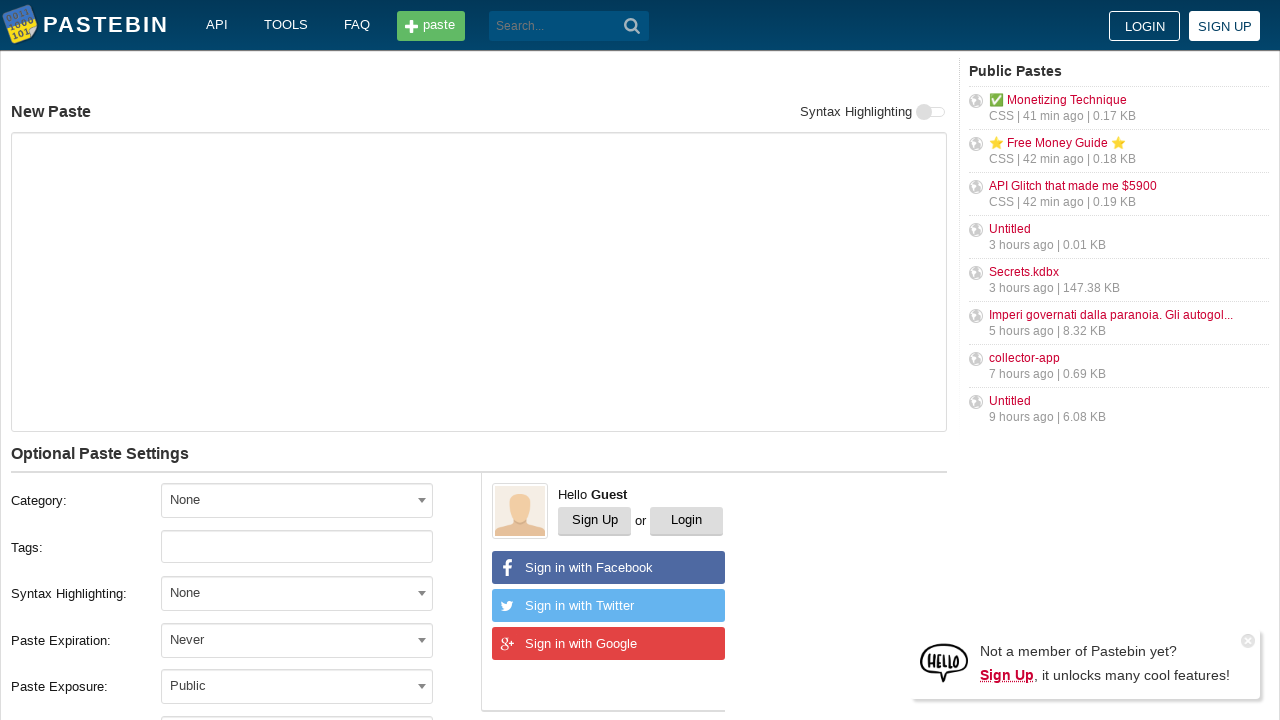

Scrolled burn after read option into view
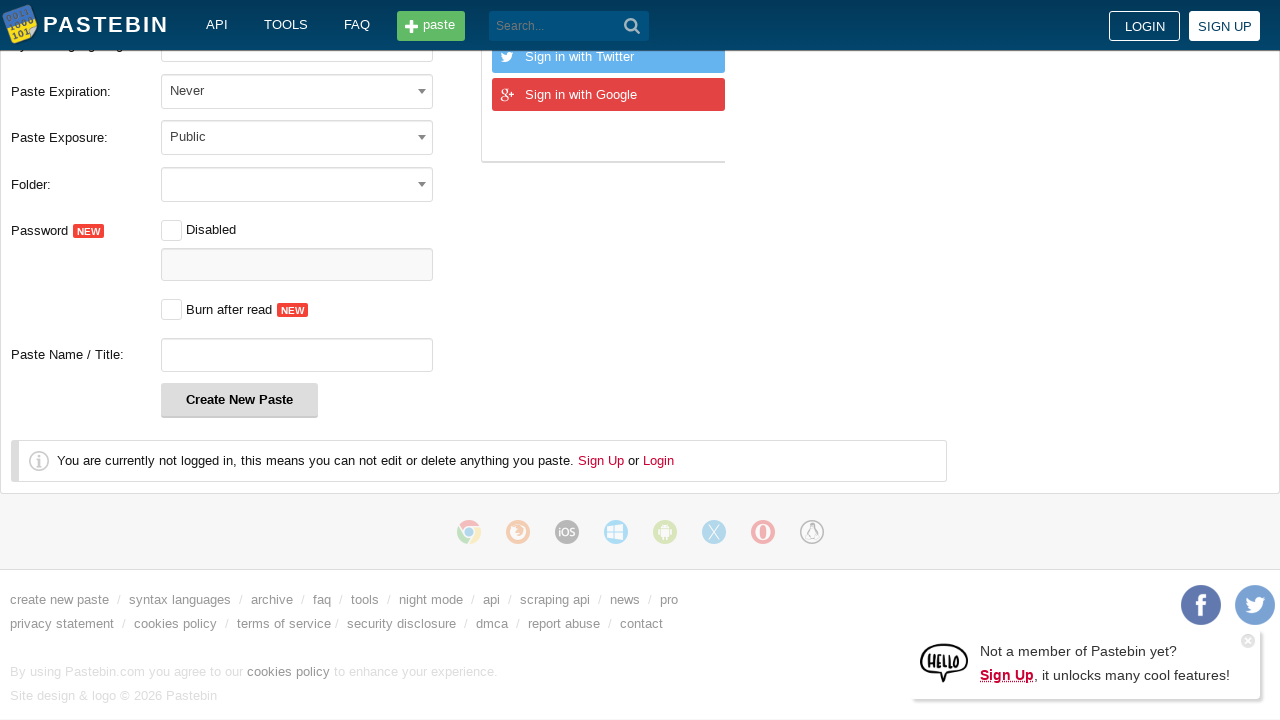

Clicked the burn after read checkbox to enable it at (213, 310) on div.col-sm-9:nth-child(1) > label:nth-child(3)
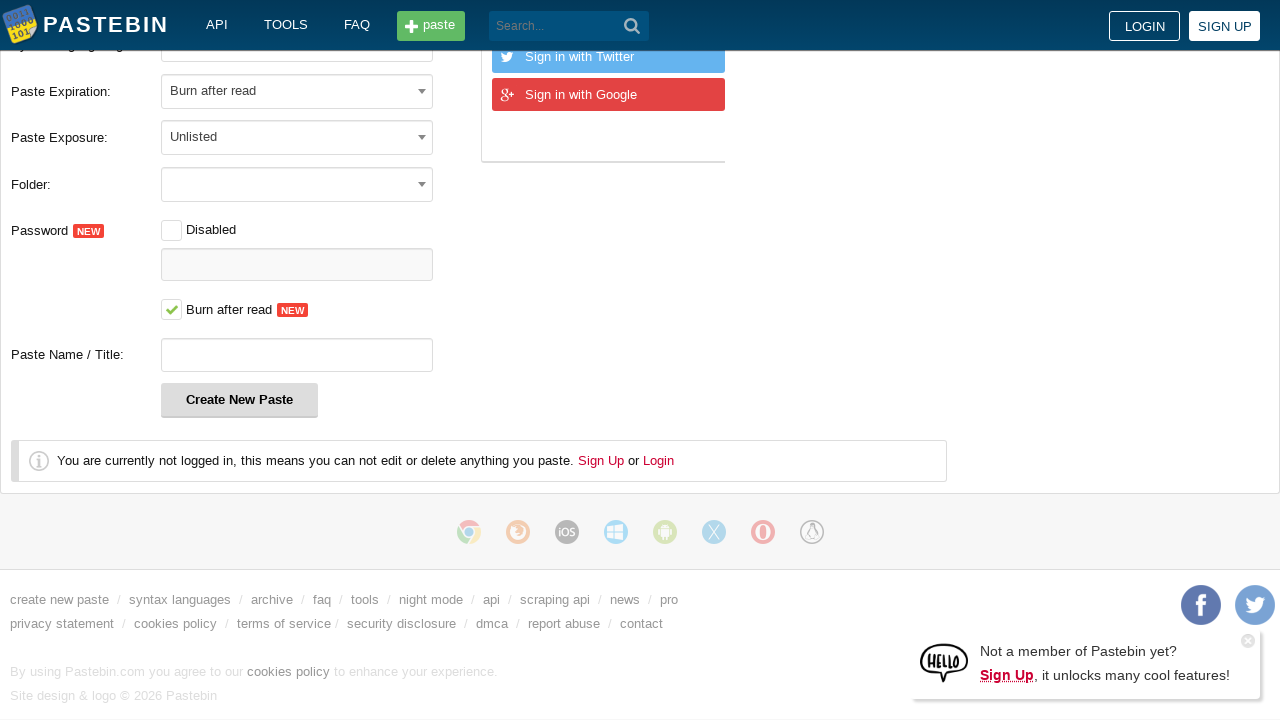

Filled the text area with sample paste content on textarea[name='PostForm[text]']
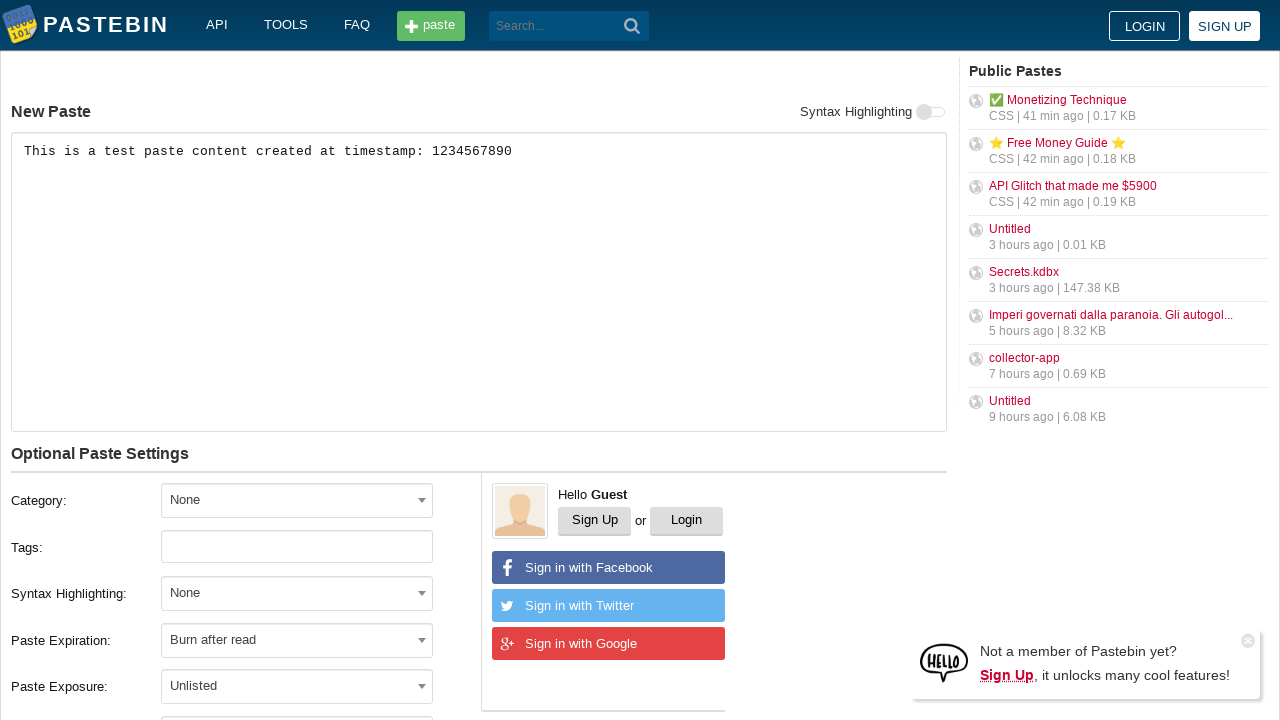

Clicked the 'Create New Paste' button to submit the form at (240, 400) on button:has-text('Create New Paste')
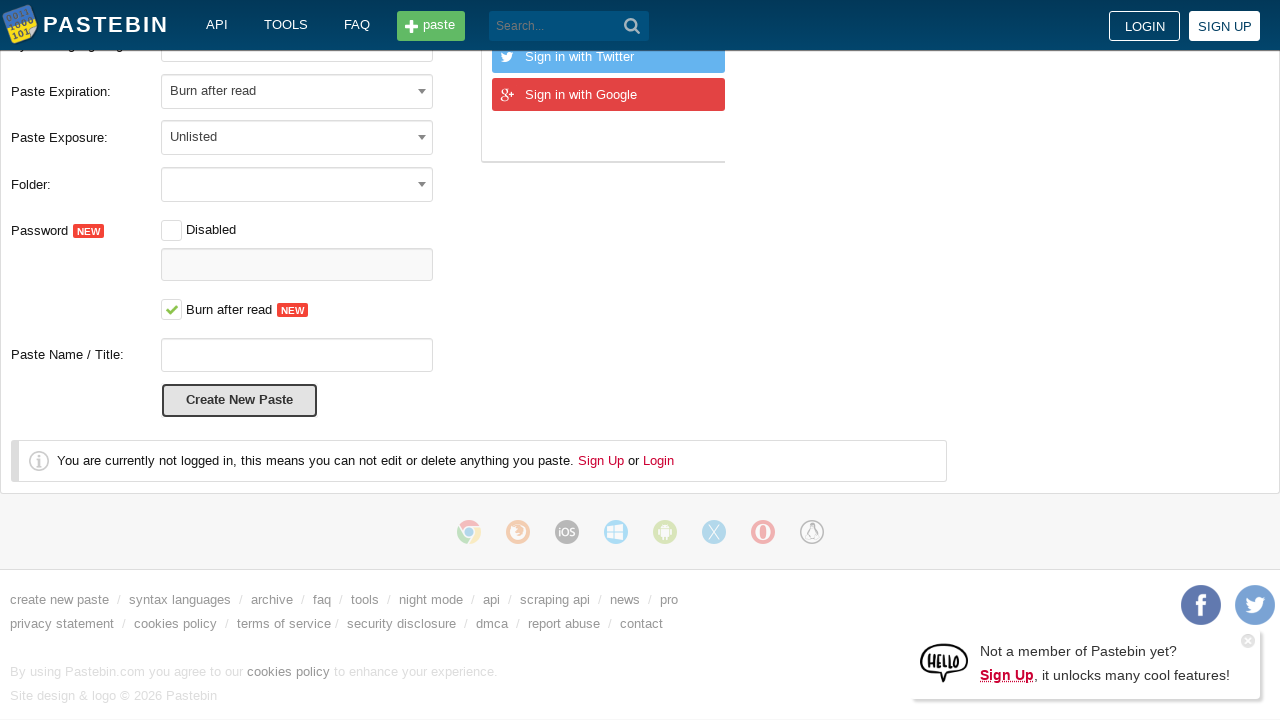

Waited for page to load after paste creation
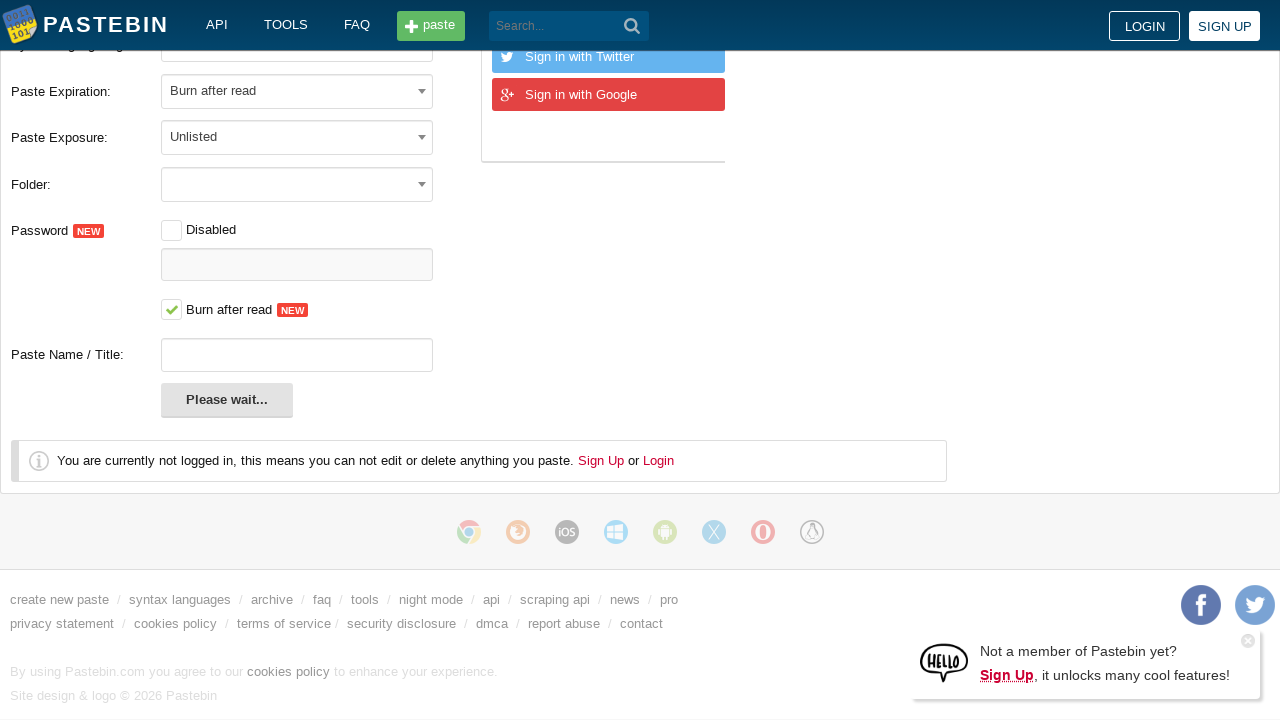

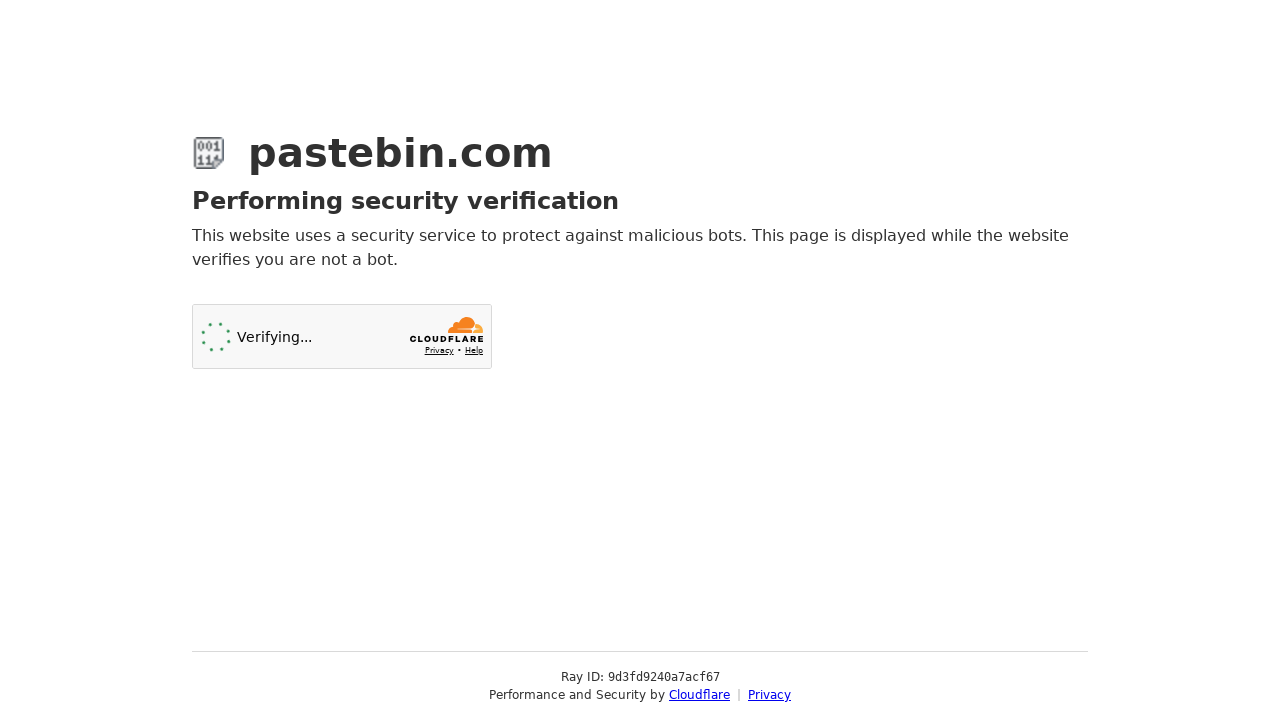